Tests date picker widget by navigating to the date picker page and interacting with the date input.

Starting URL: https://demoqa.com/

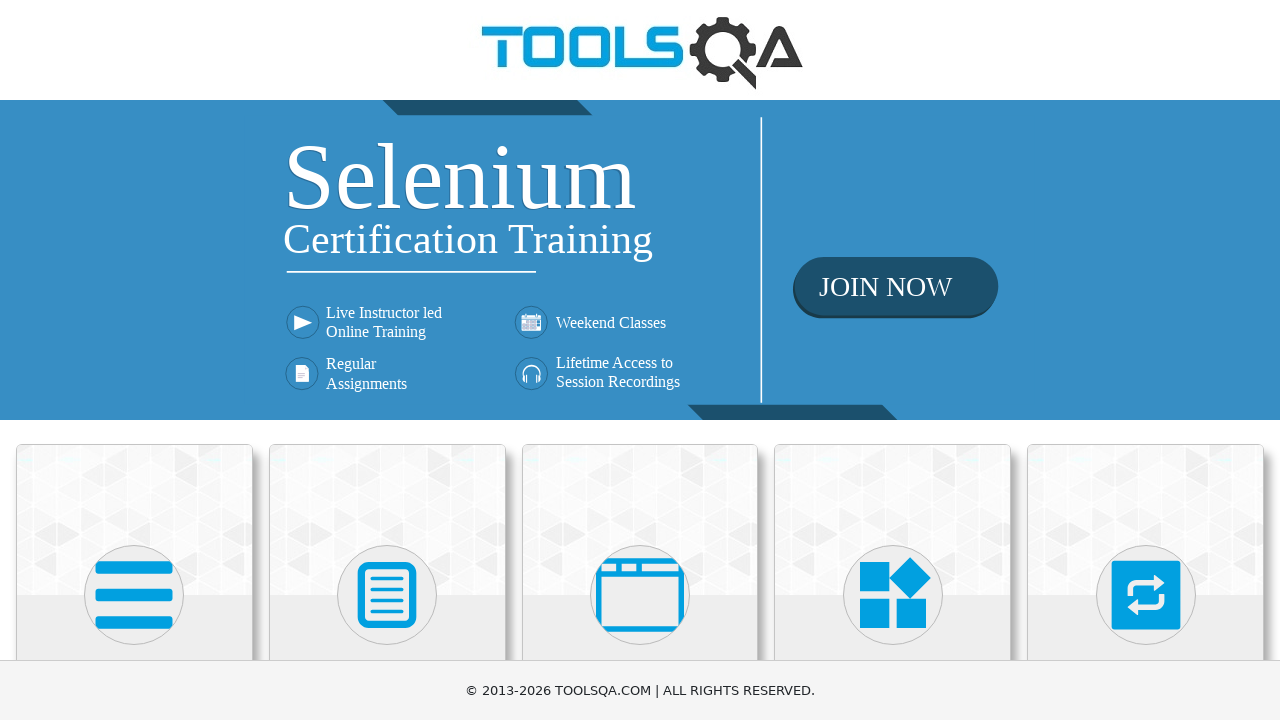

Clicked on Widgets category at (893, 360) on xpath=//h5[contains(text(),'Widgets')]
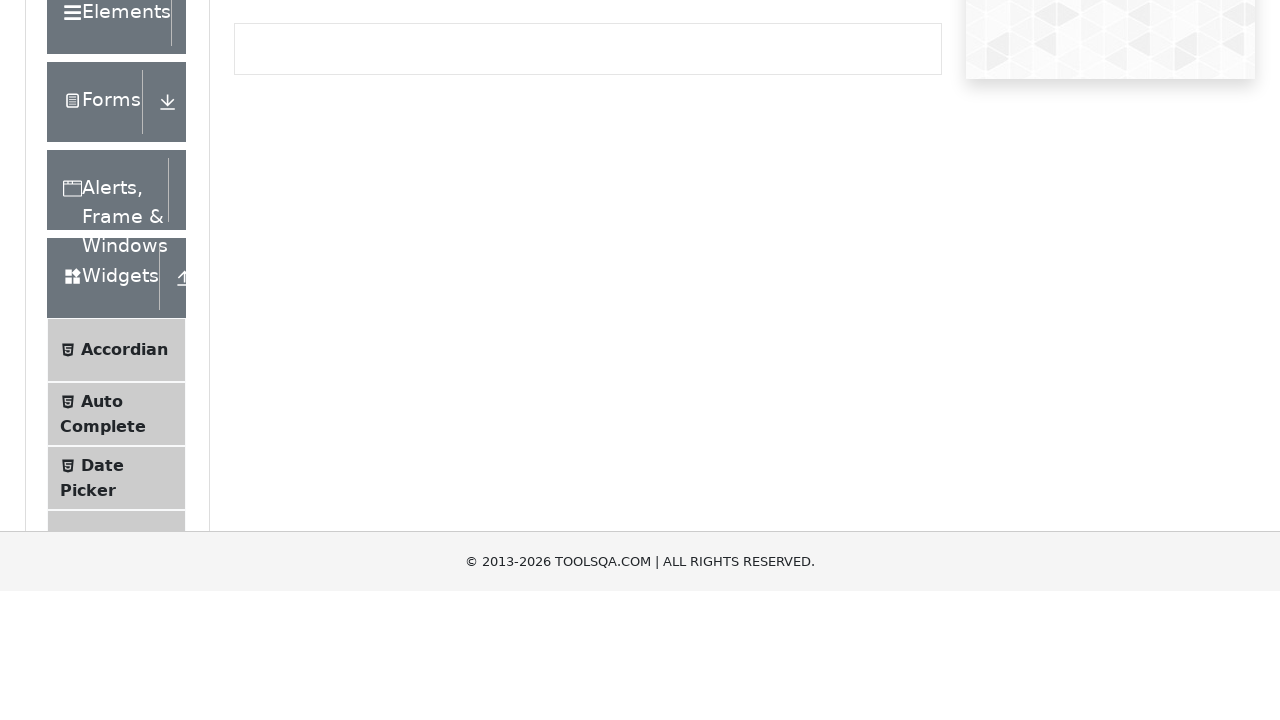

Clicked on Date Picker menu item at (102, 640) on xpath=//span[@class='text' and contains(text(),'Date Picker')]
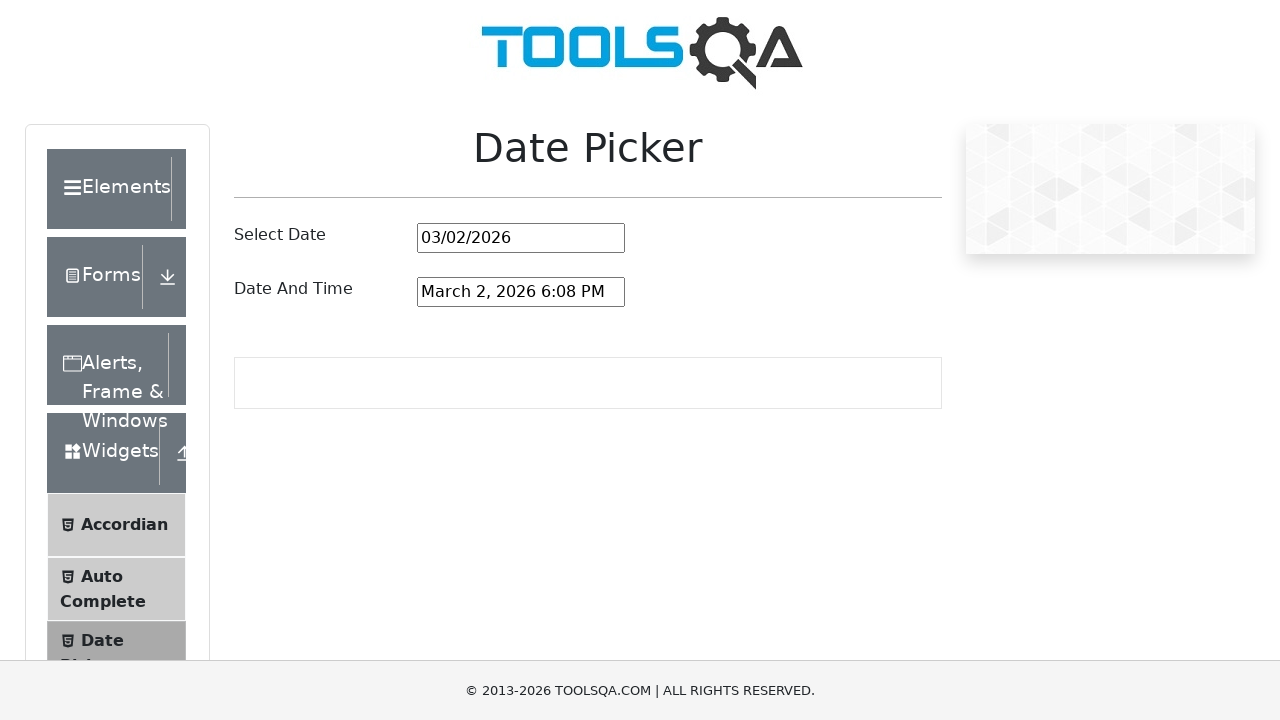

Date picker container loaded
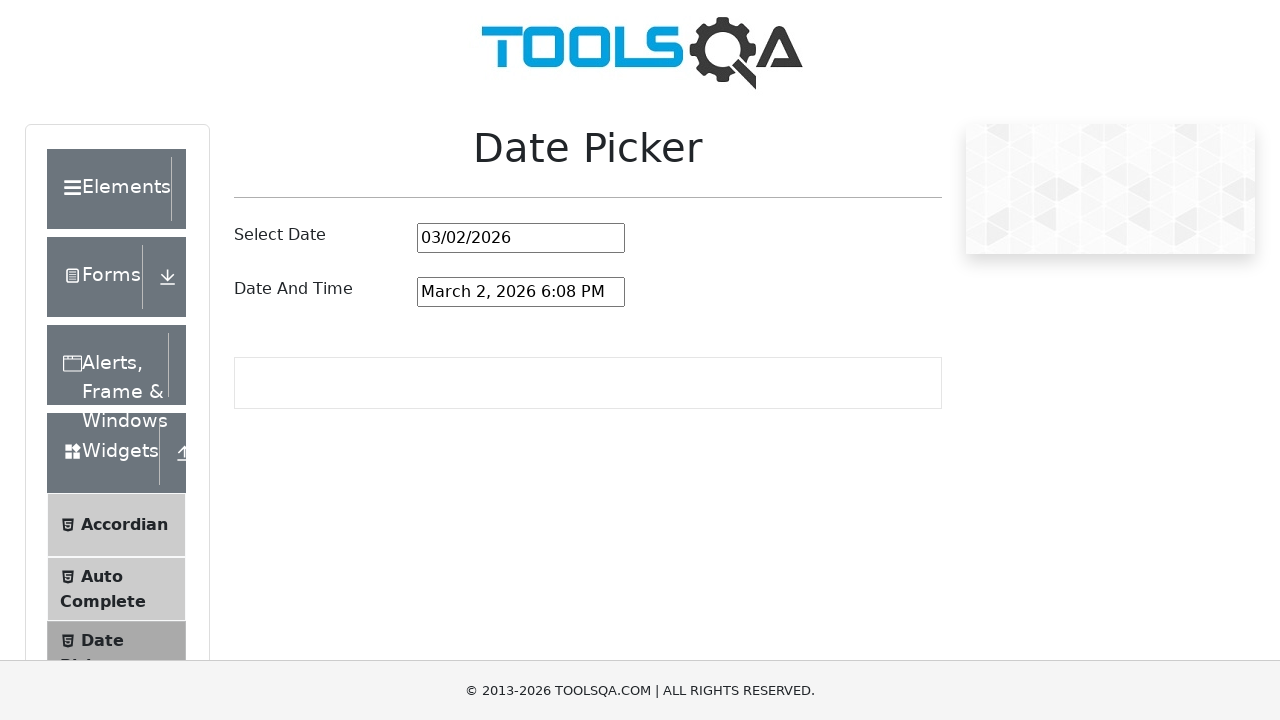

Clicked on date picker input field at (521, 238) on #datePickerMonthYearInput
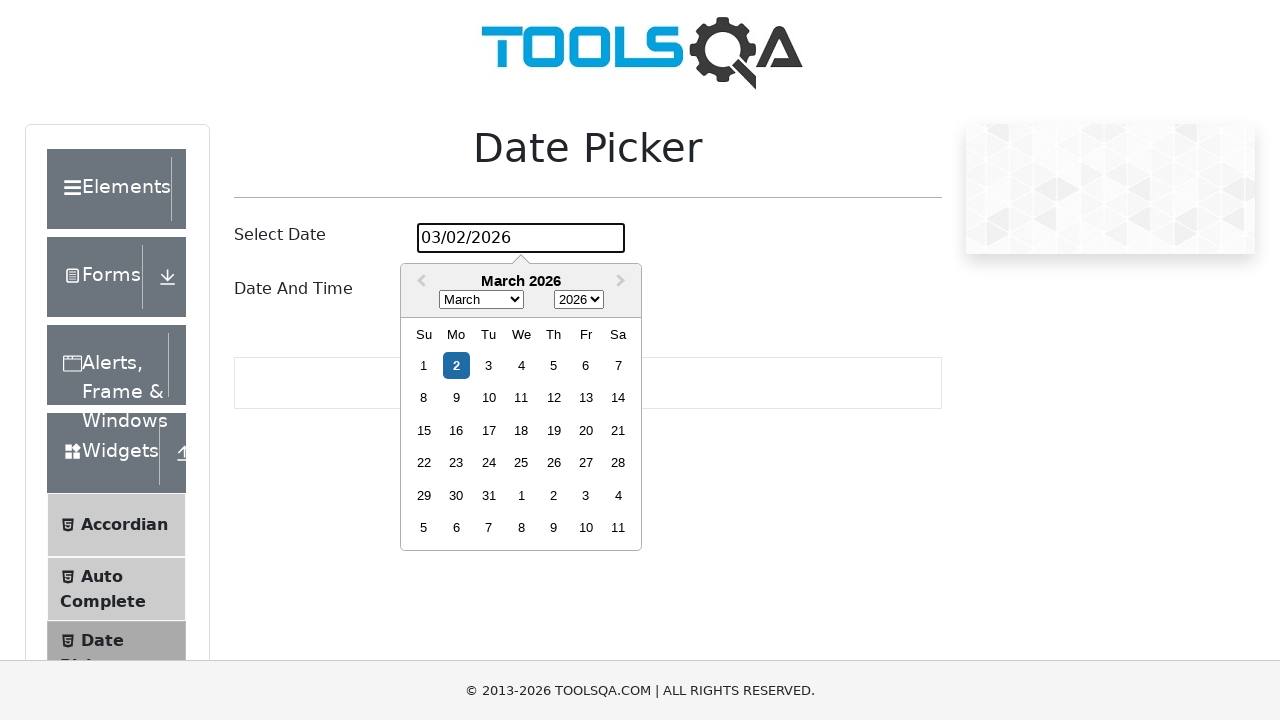

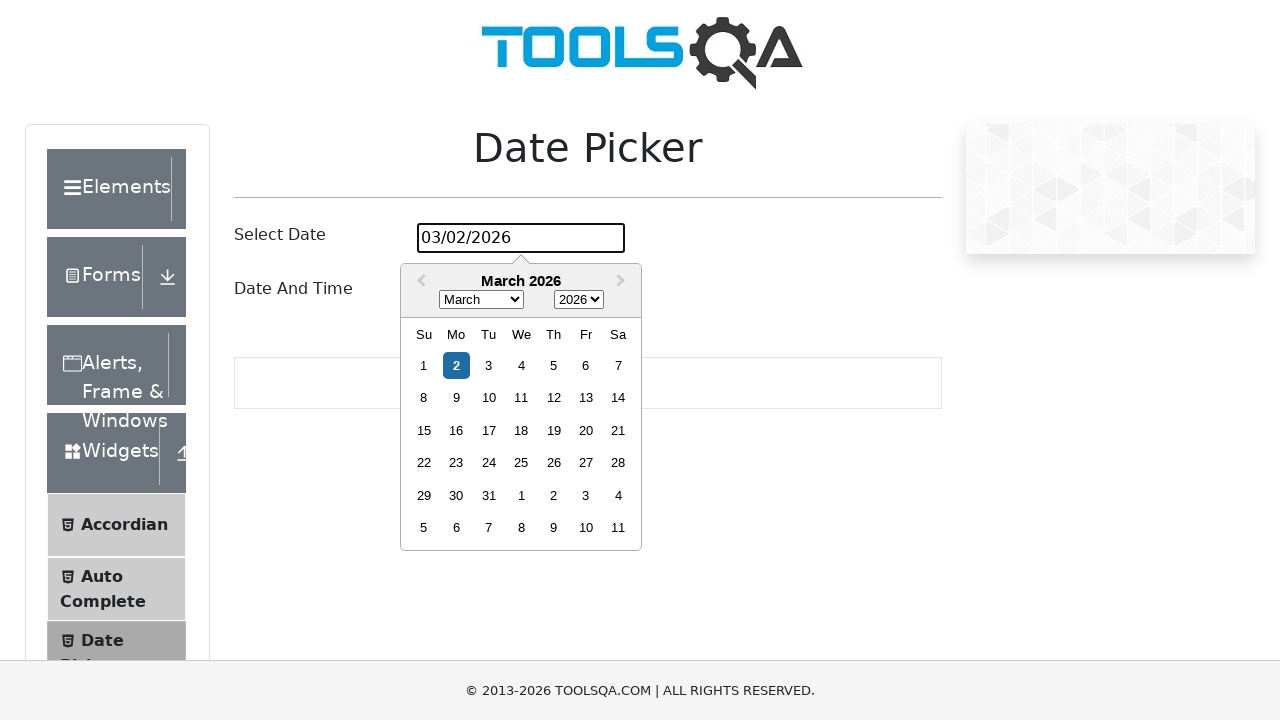